Opens the BMW India homepage and waits for the page to load

Starting URL: https://www.bmw.in/en/

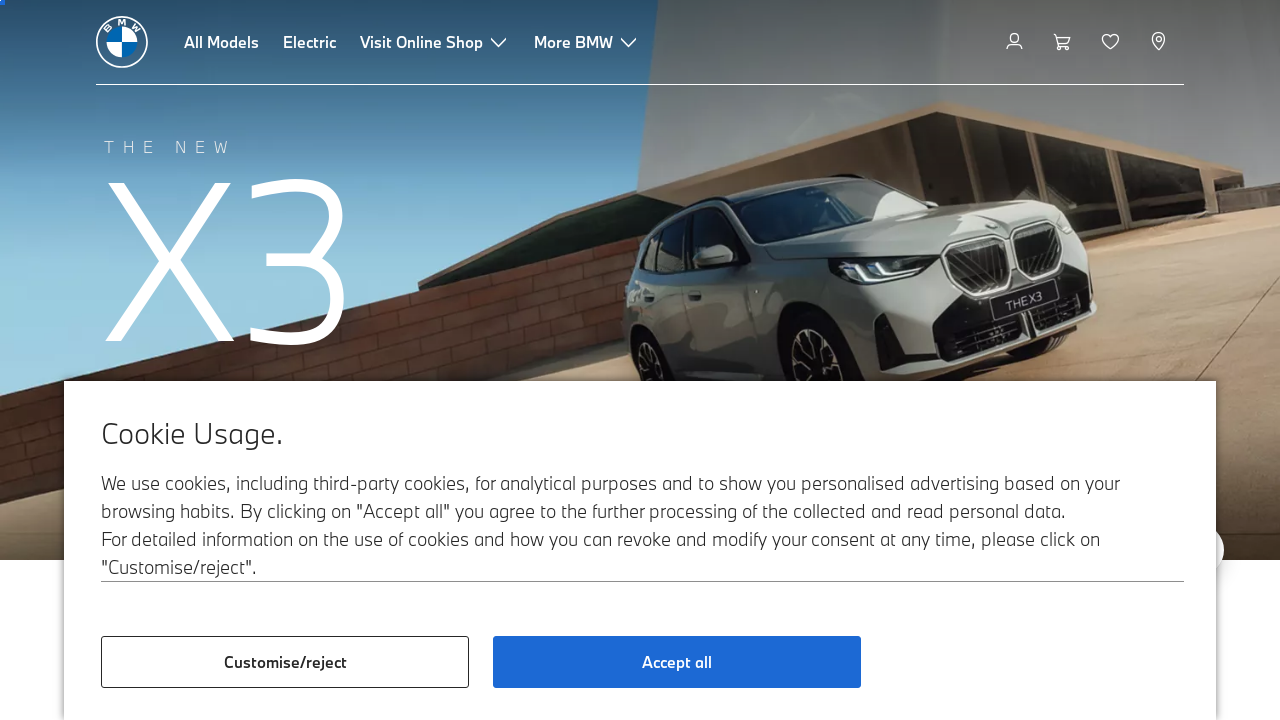

Navigated to BMW India homepage
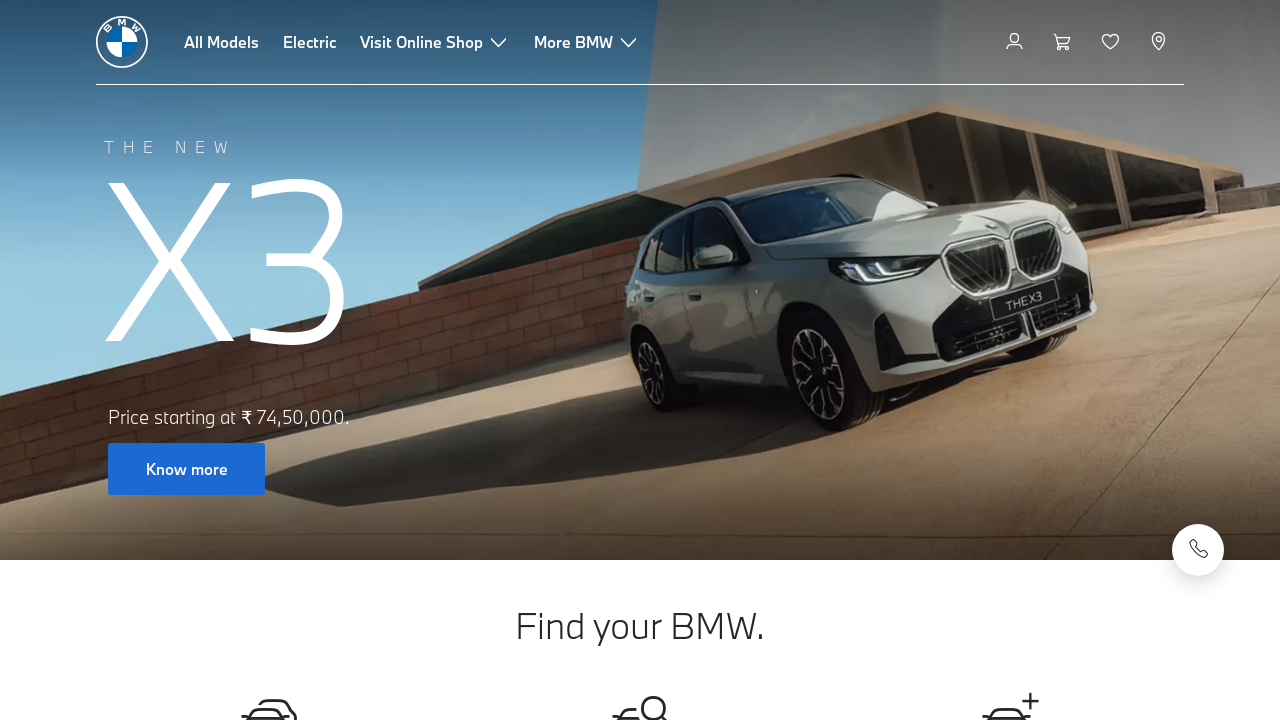

Page DOM content fully loaded
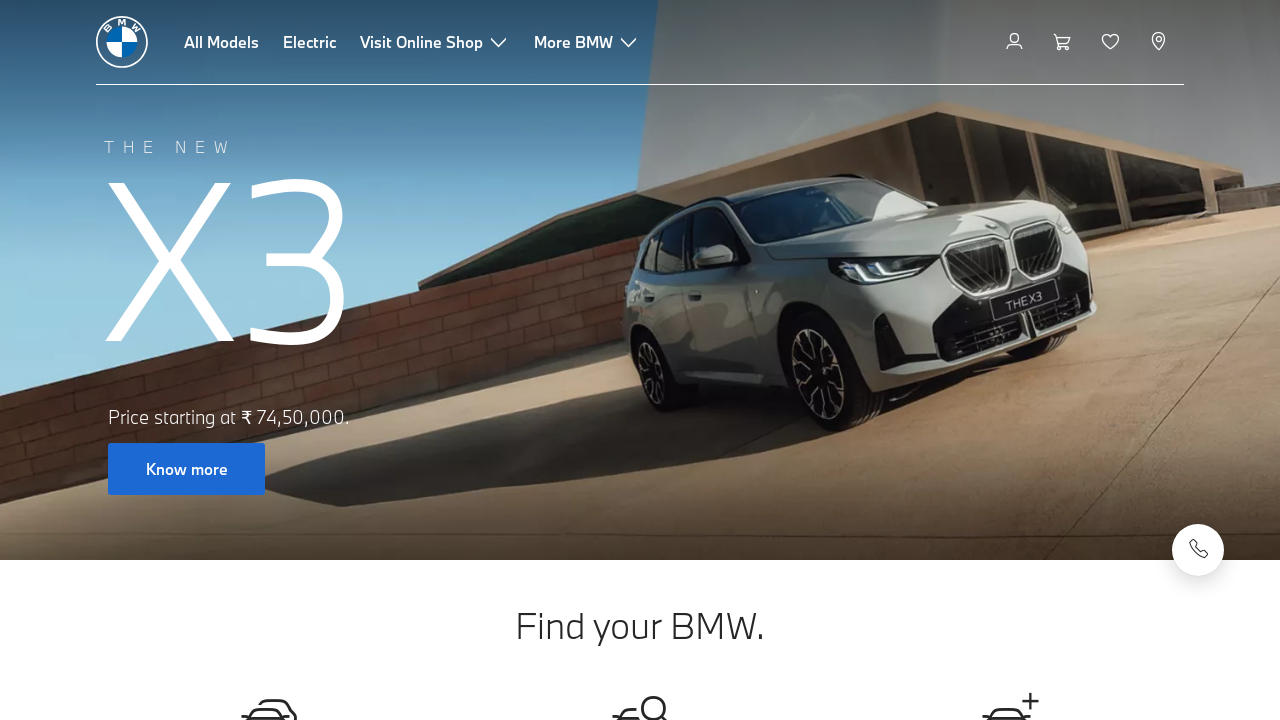

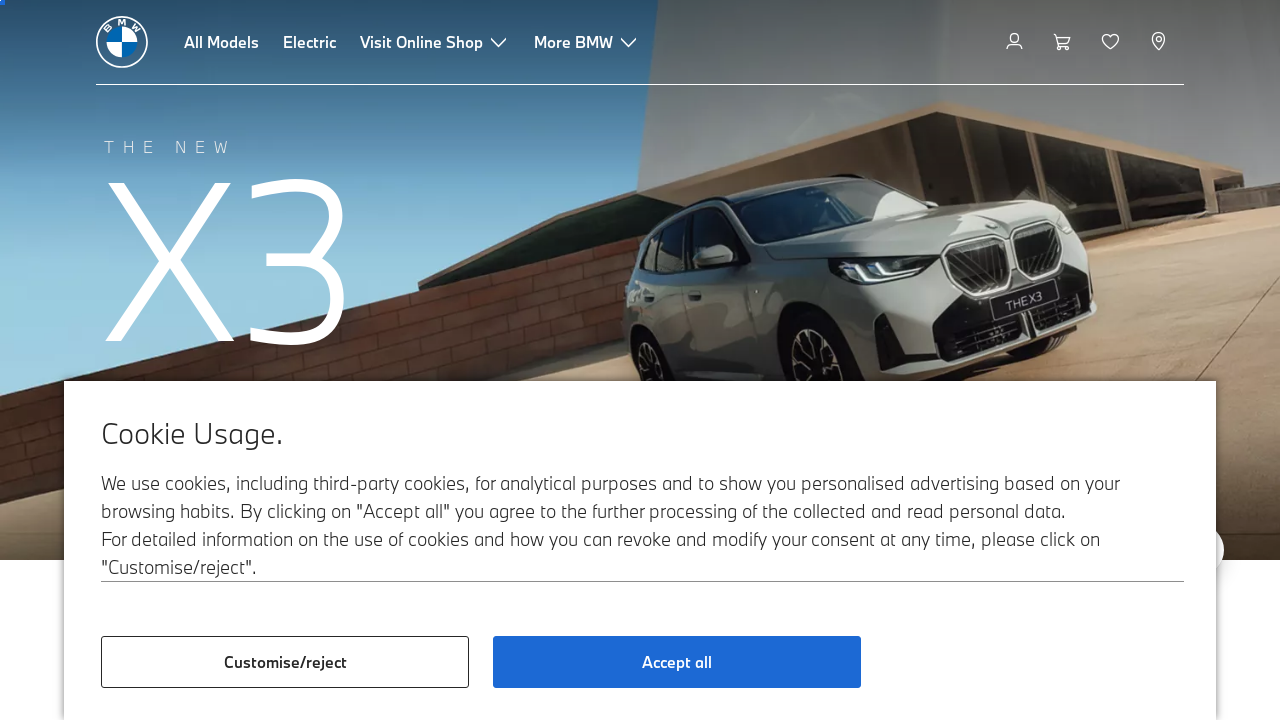